Tests dynamic loading with adequate wait time (5 seconds) to ensure the content loads before verification

Starting URL: https://automationfc.github.io/dynamic-loading/

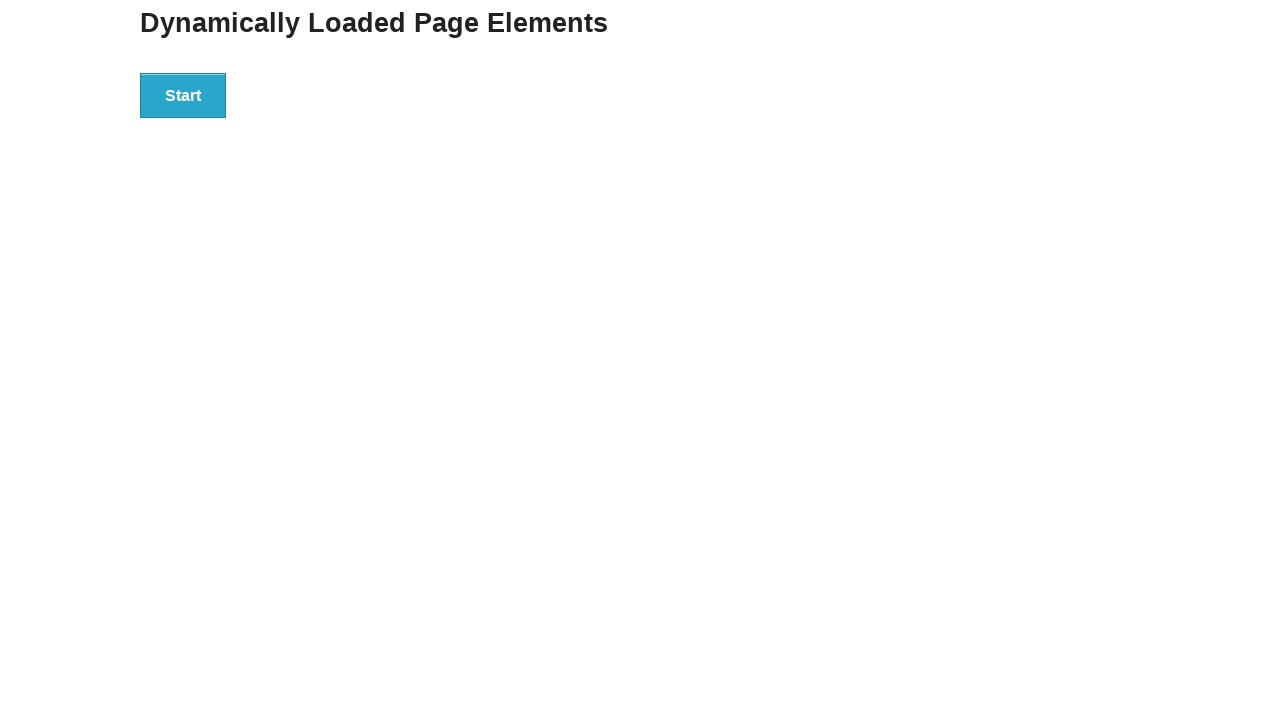

Clicked start button to trigger dynamic loading at (183, 95) on div#start>button
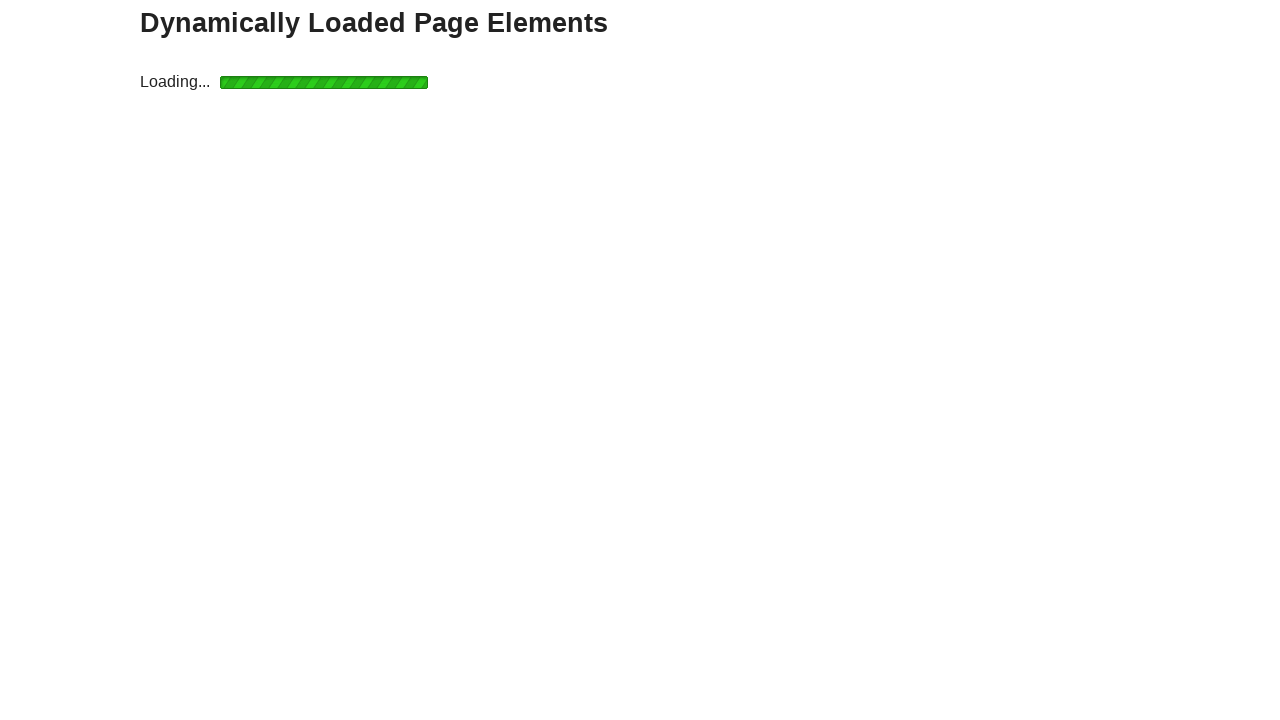

Waited 5 seconds for content to load dynamically
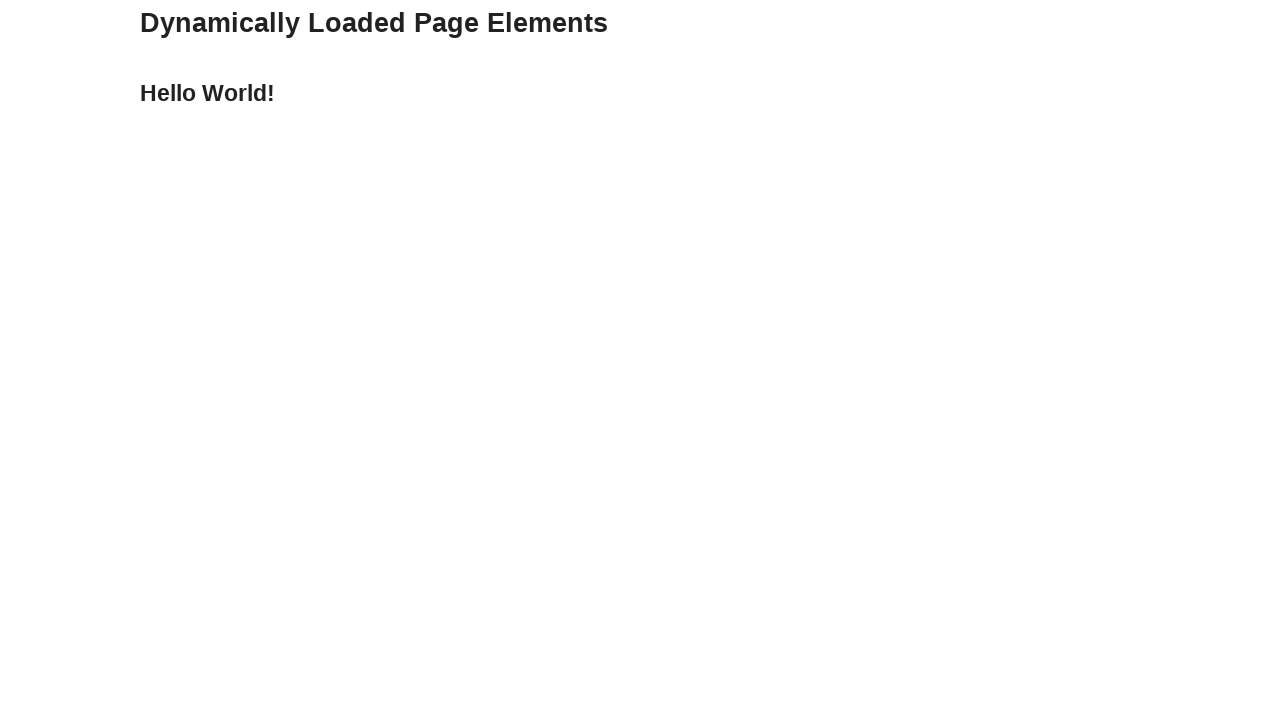

Located the finish message element
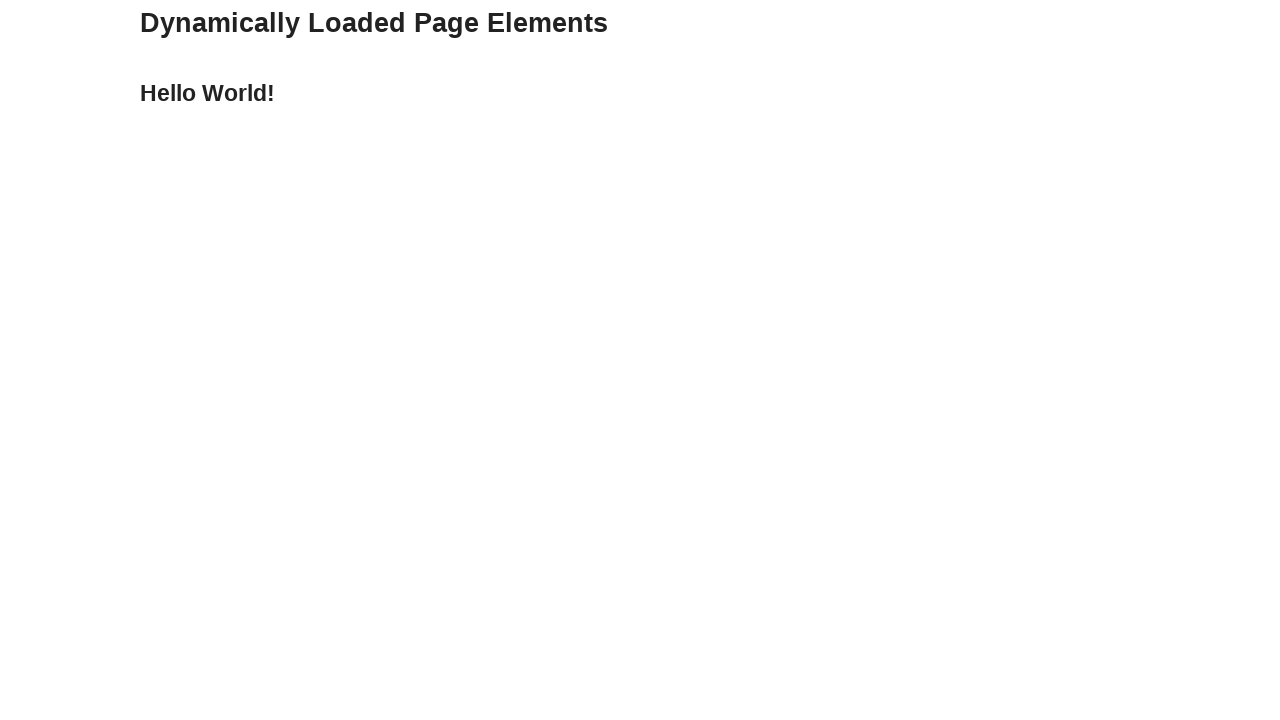

Verified that the loaded text displays 'Hello World!' correctly
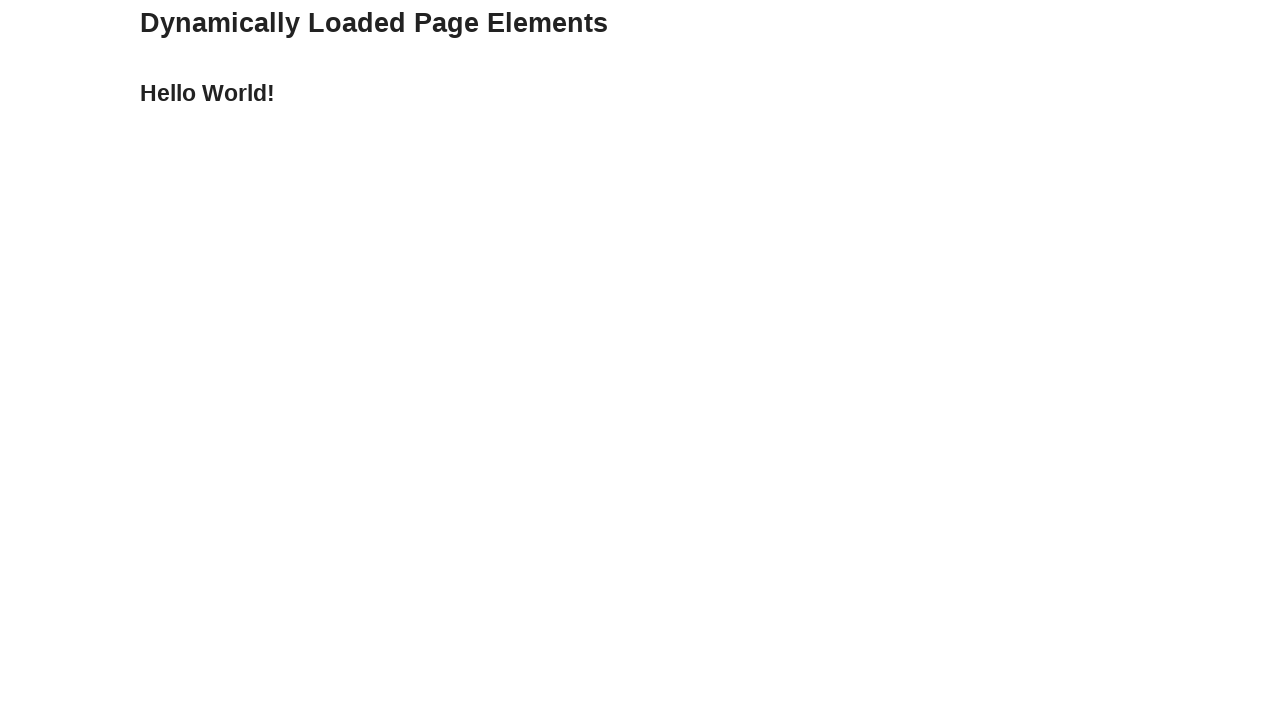

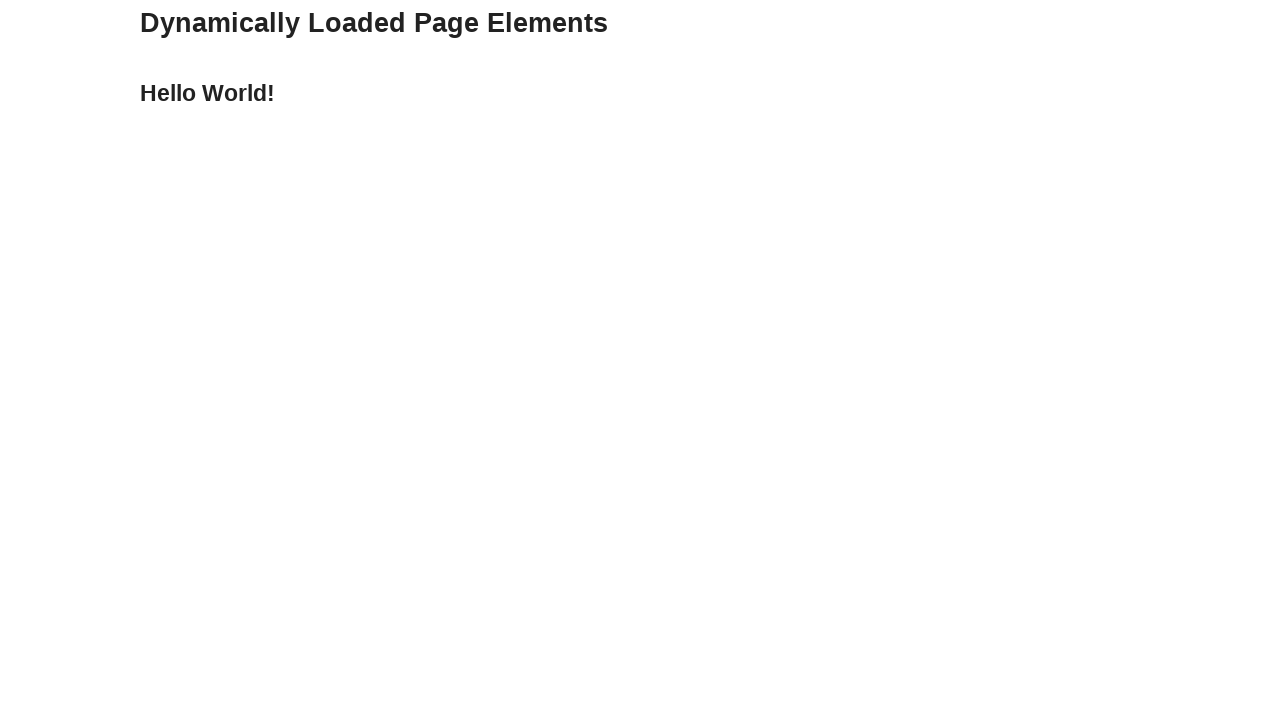